Tests JavaScript alert/prompt handling by clicking a button that triggers a prompt dialog, entering text into it, and accepting the dialog

Starting URL: https://www.w3schools.com/js/tryit.asp?filename=tryjs_prompt

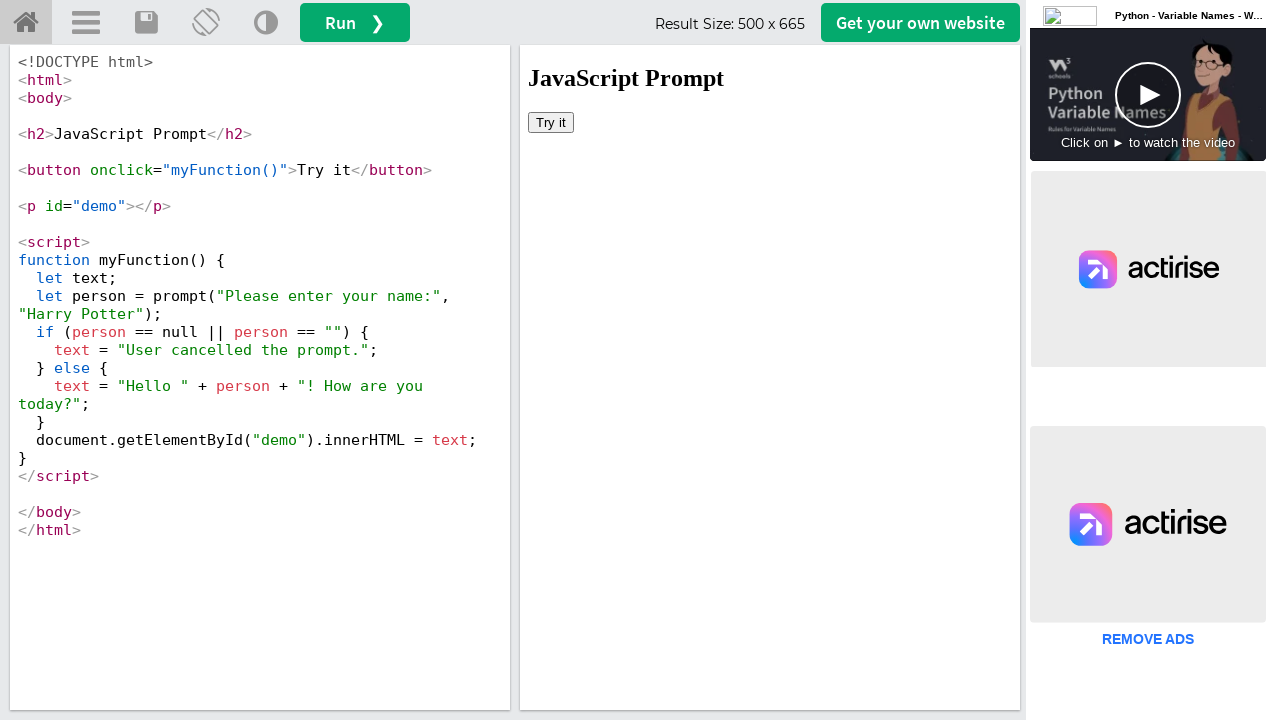

Located iframe with ID 'iframeResult'
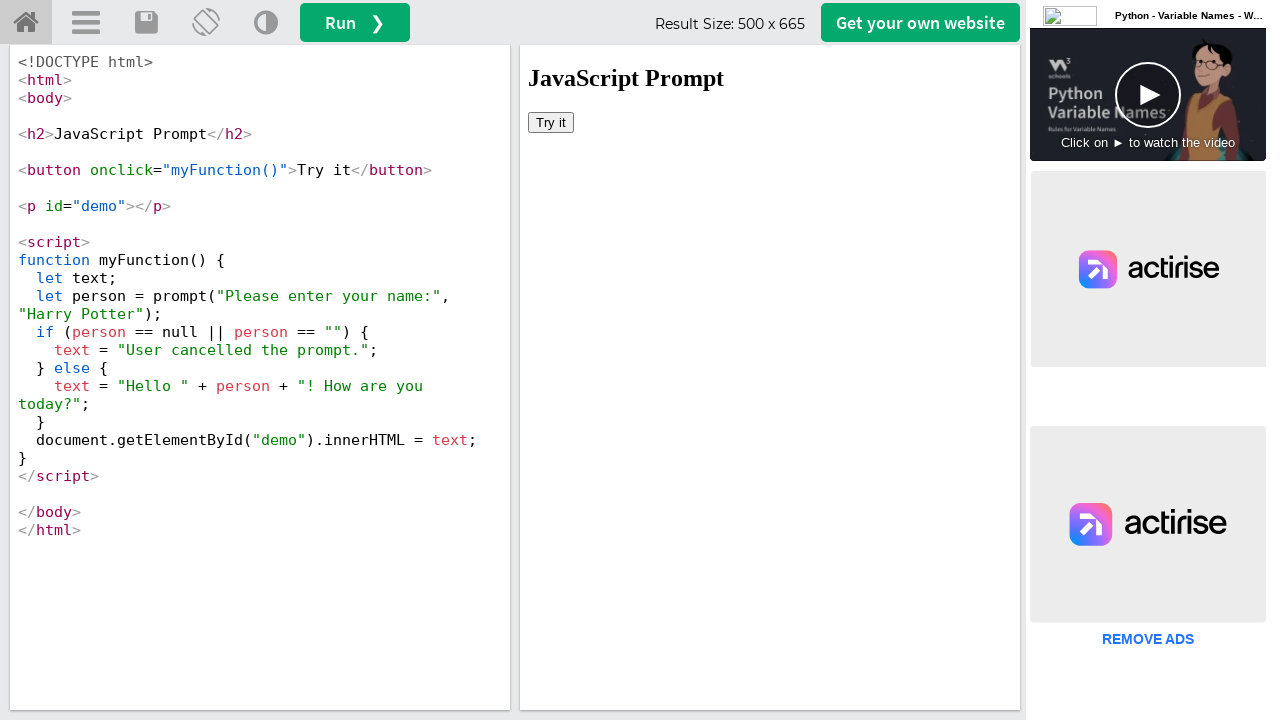

Set up dialog handler to accept prompts with text 'samsung'
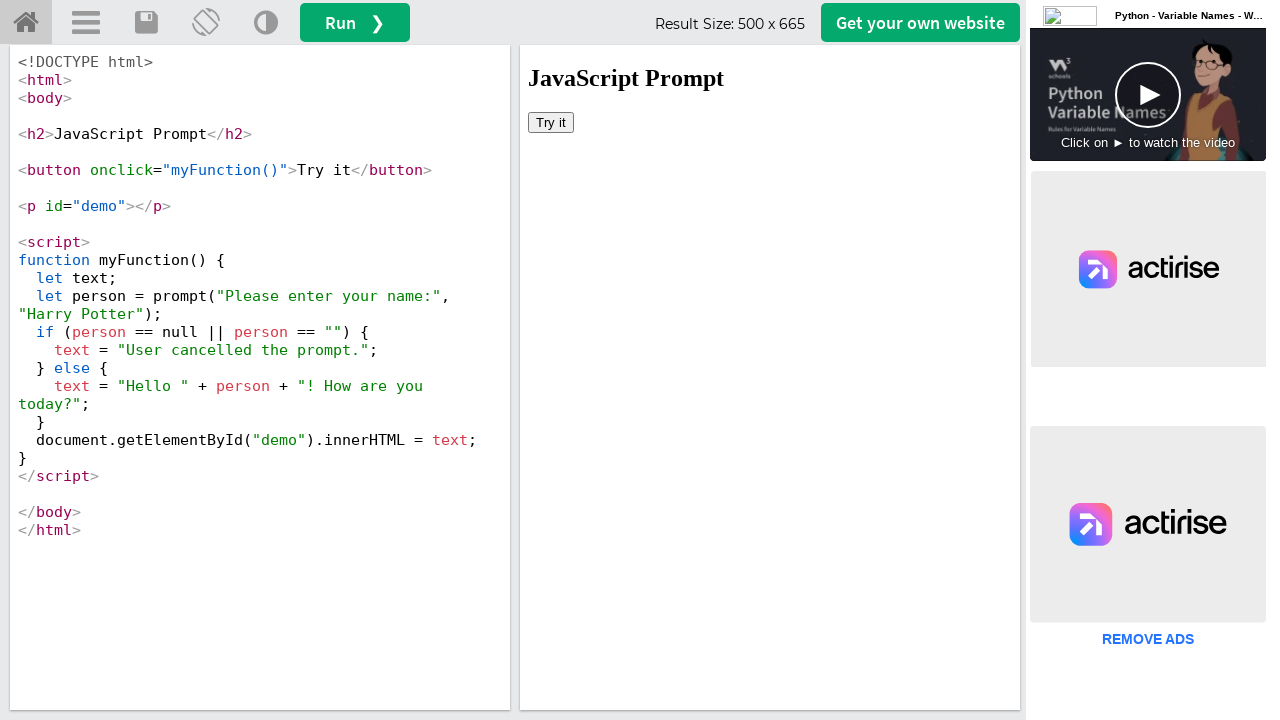

Clicked button in iframe to trigger prompt dialog at (551, 122) on #iframeResult >> internal:control=enter-frame >> body > button
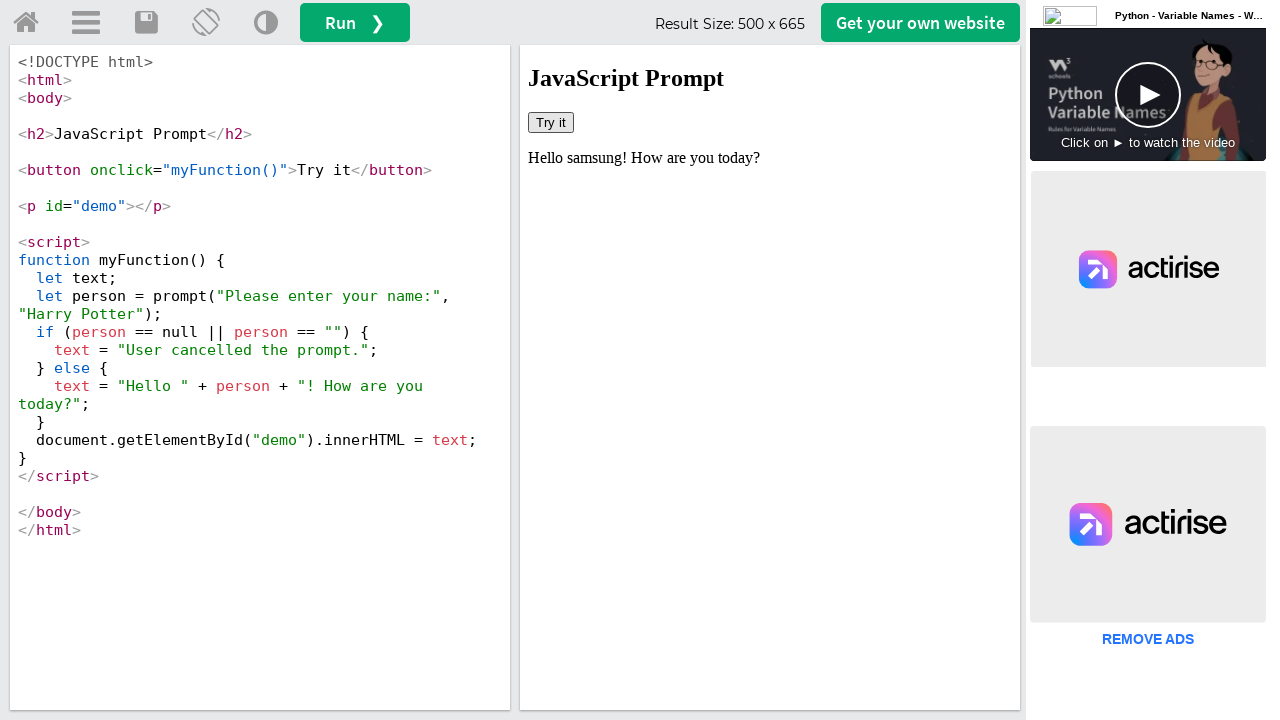

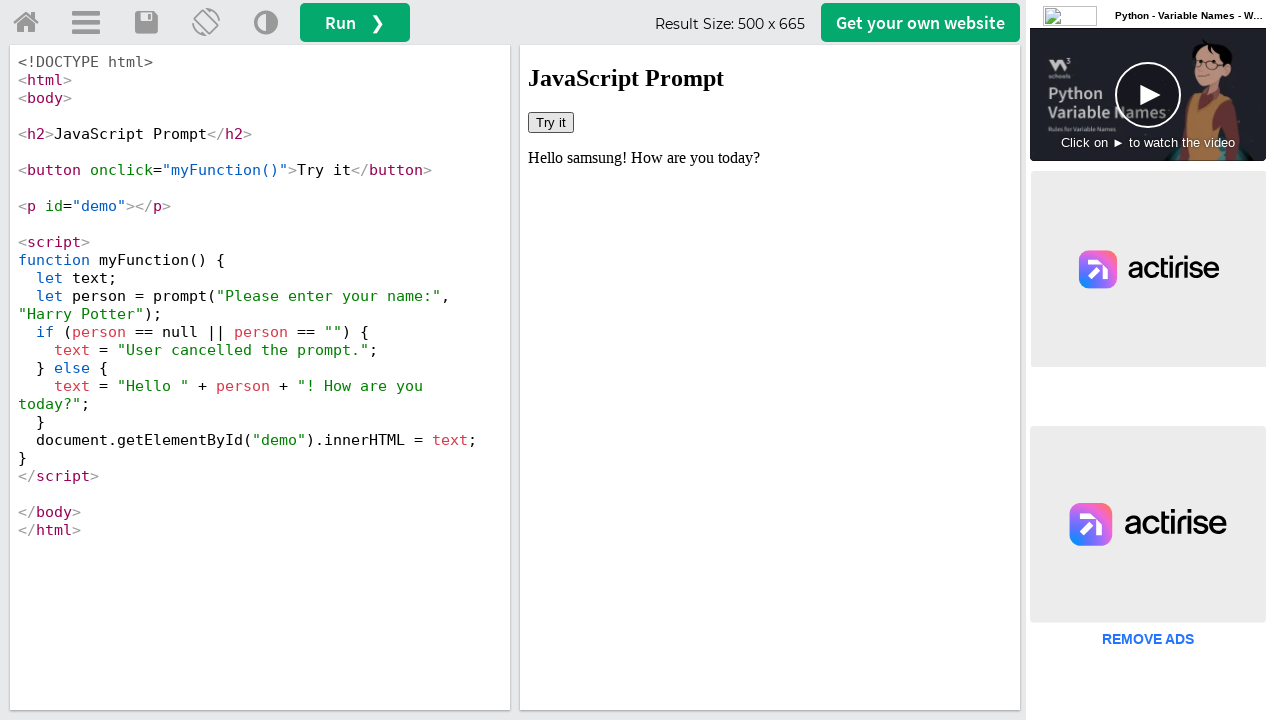